Verifies cross-browser compatibility by navigating to the page and checking the title

Starting URL: https://www.glendale.com/cadets/the-pershing-rifles-group/

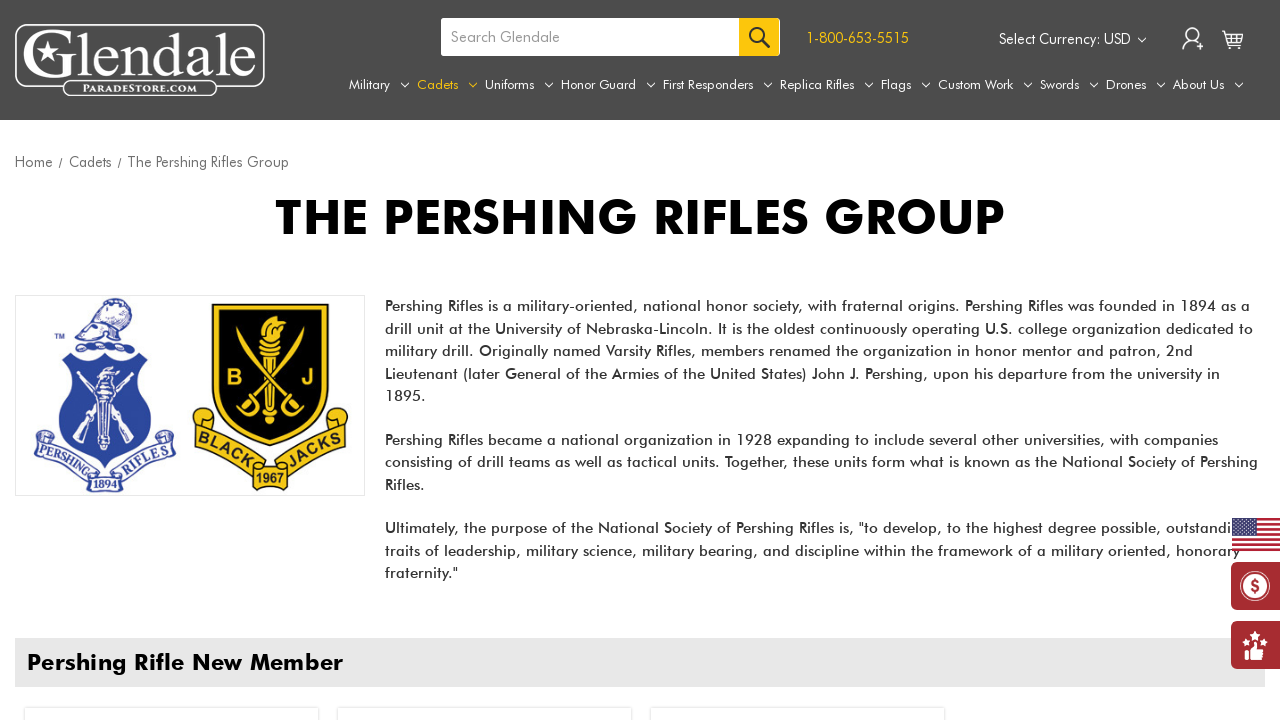

Navigated to Pershing Rifles Group page
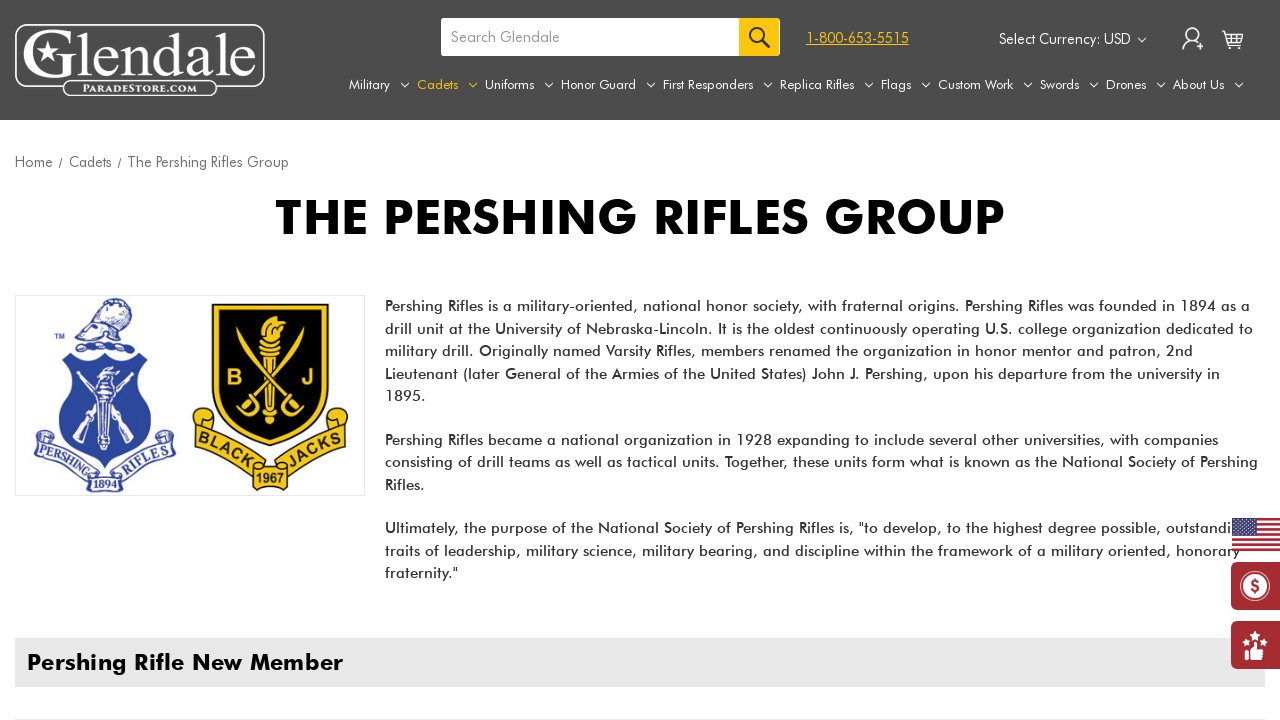

Verified page title matches expected 'Pershing Rifles Group | Glendale Parade Store'
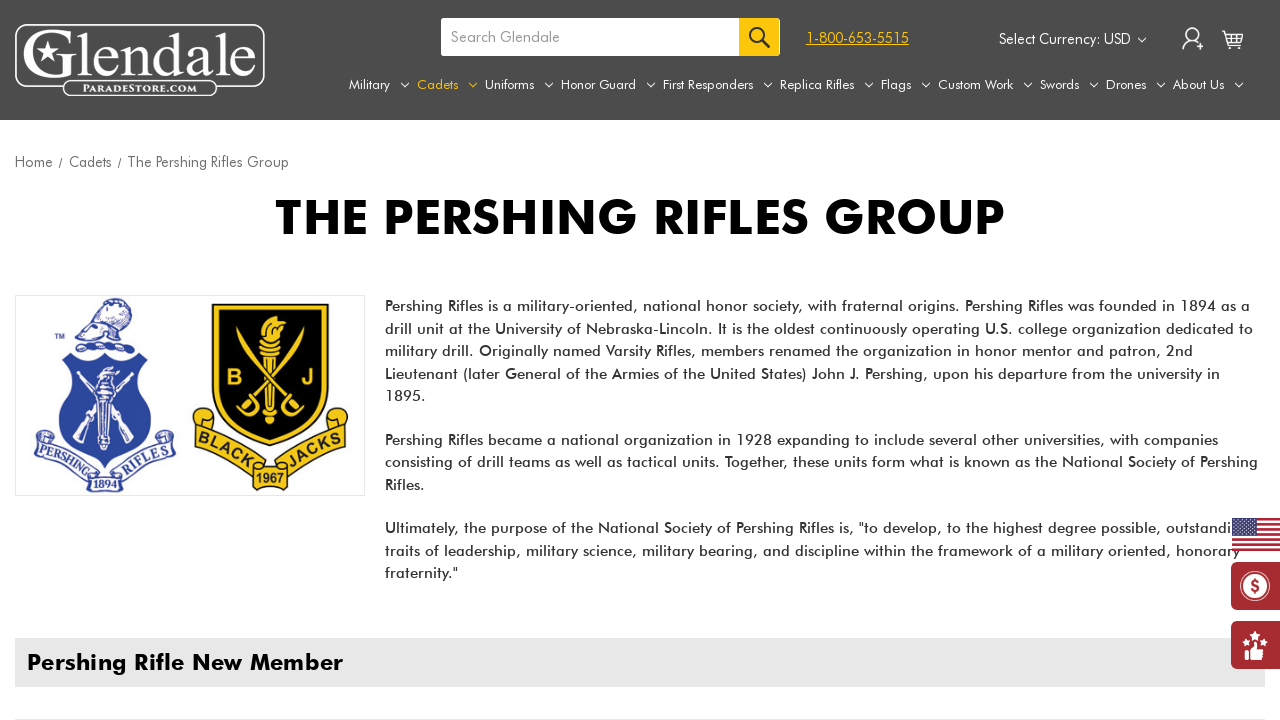

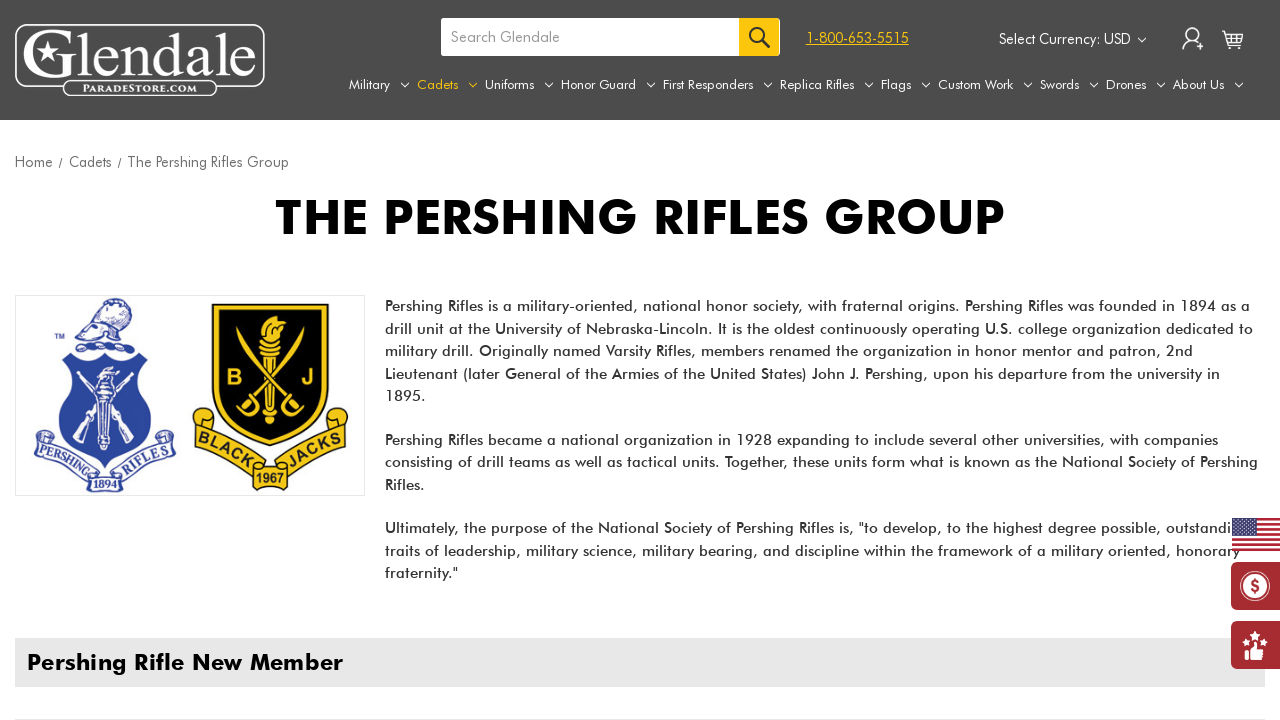